Tests the registration form page by verifying the header text and the placeholder attribute of the first name input field

Starting URL: https://practice.cydeo.com/registration_form

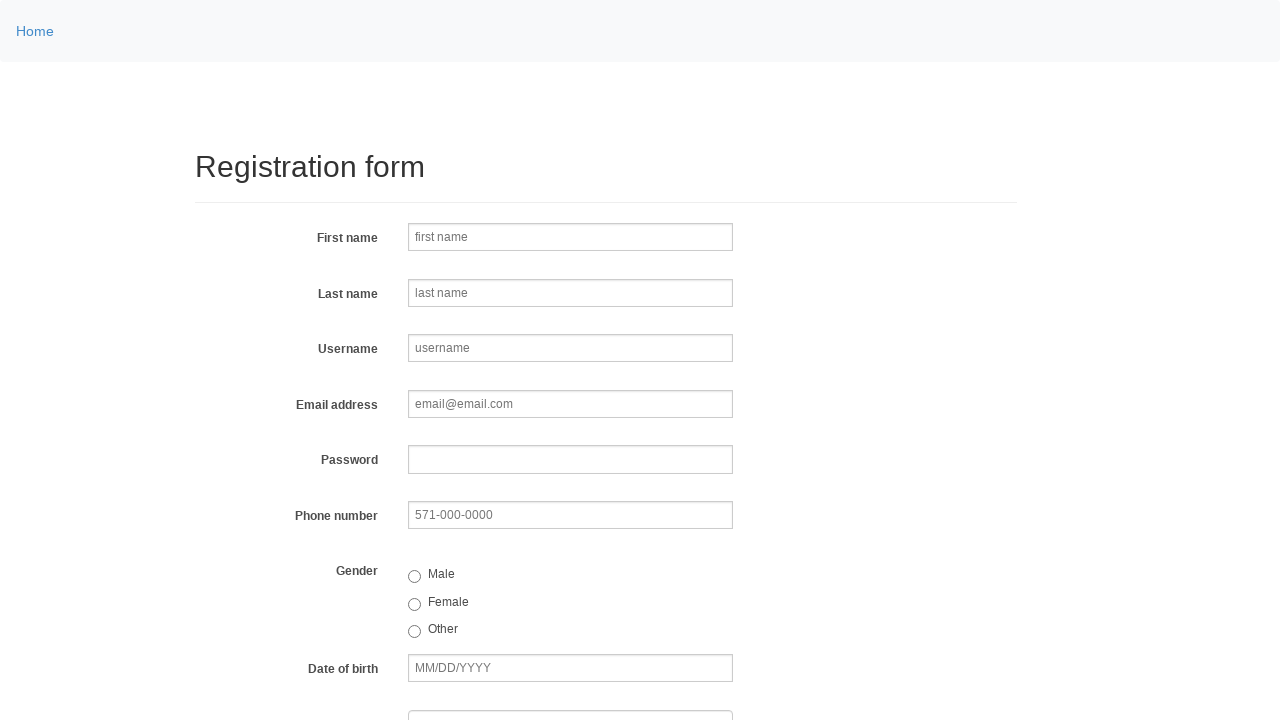

Navigated to registration form page
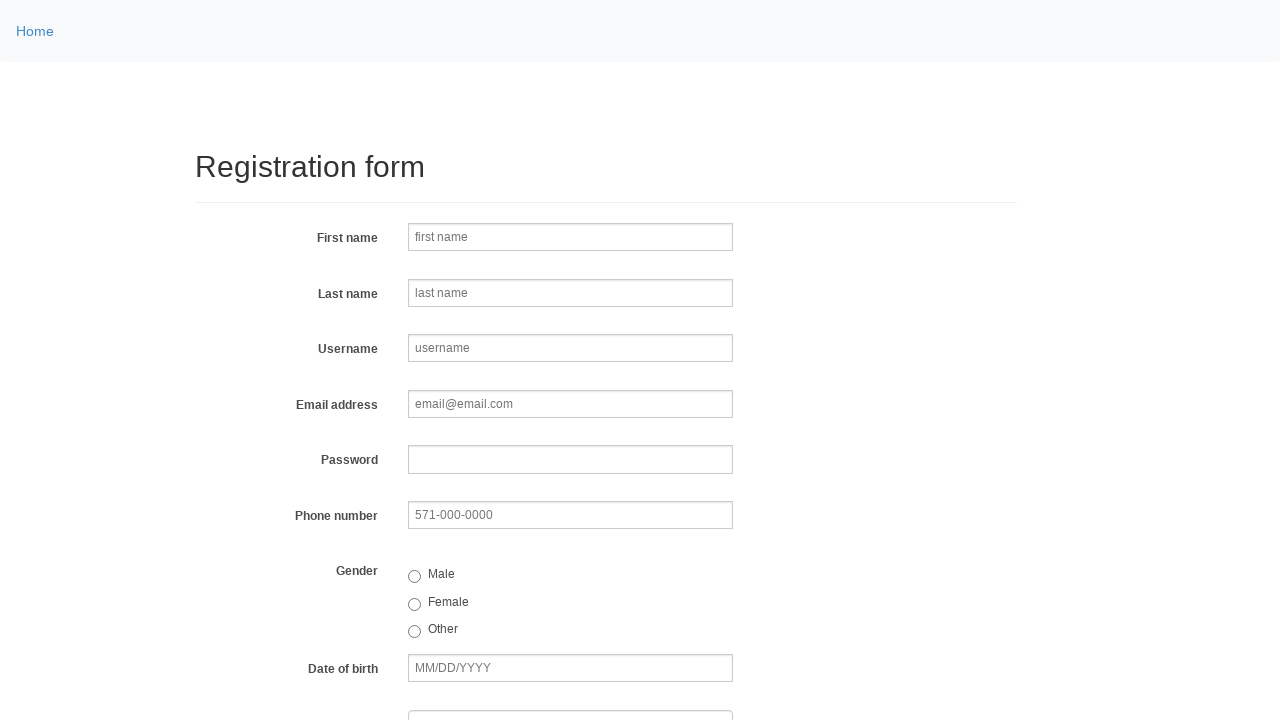

Located h2 header element
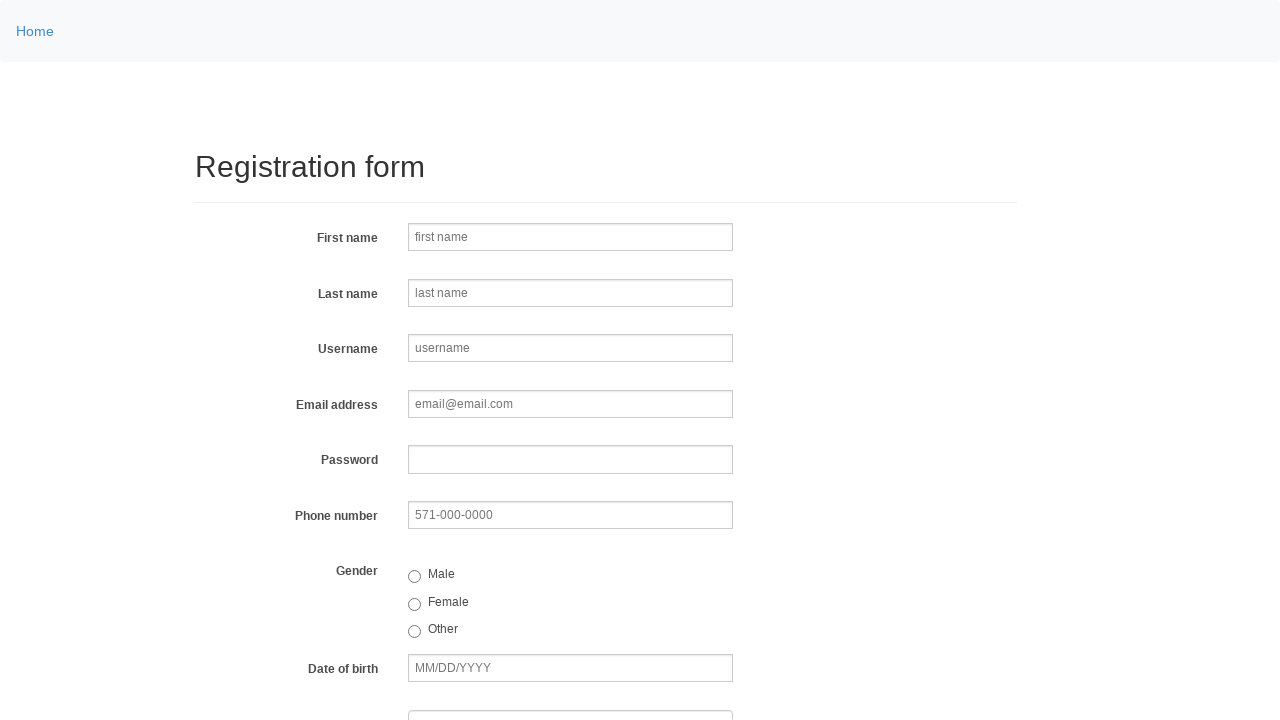

Verified header text is 'Registration form'
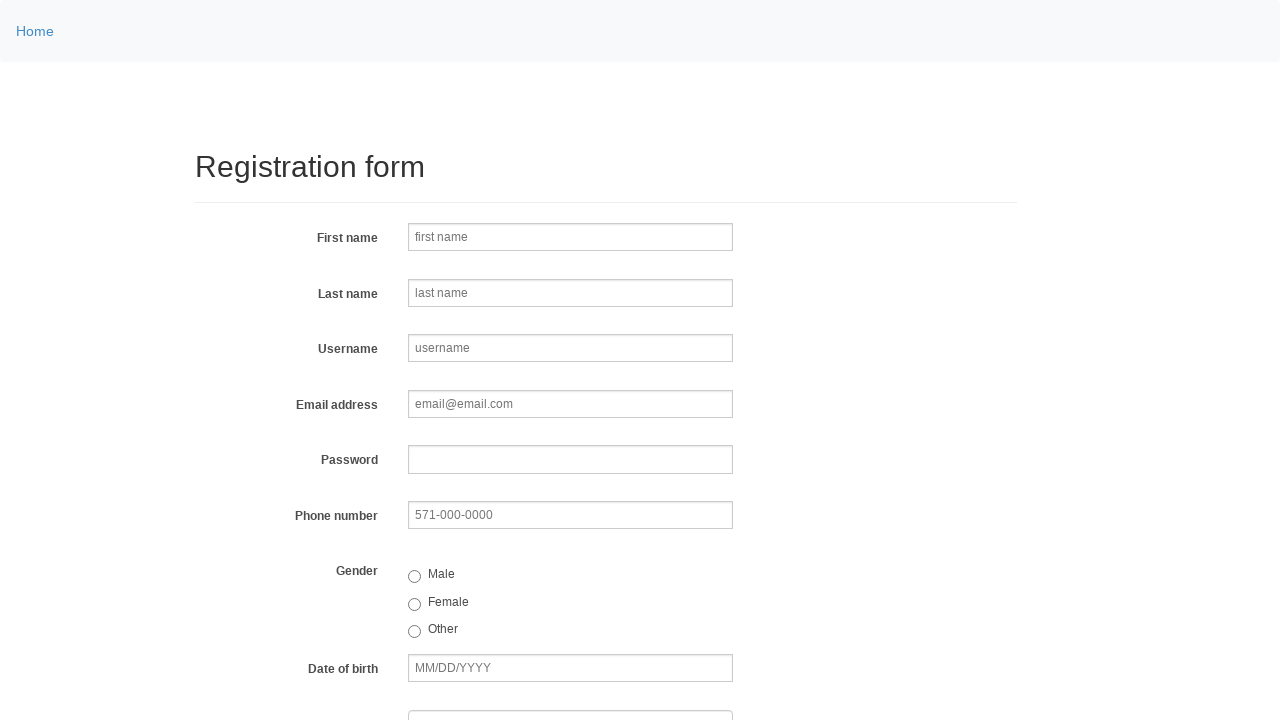

Located first name input field
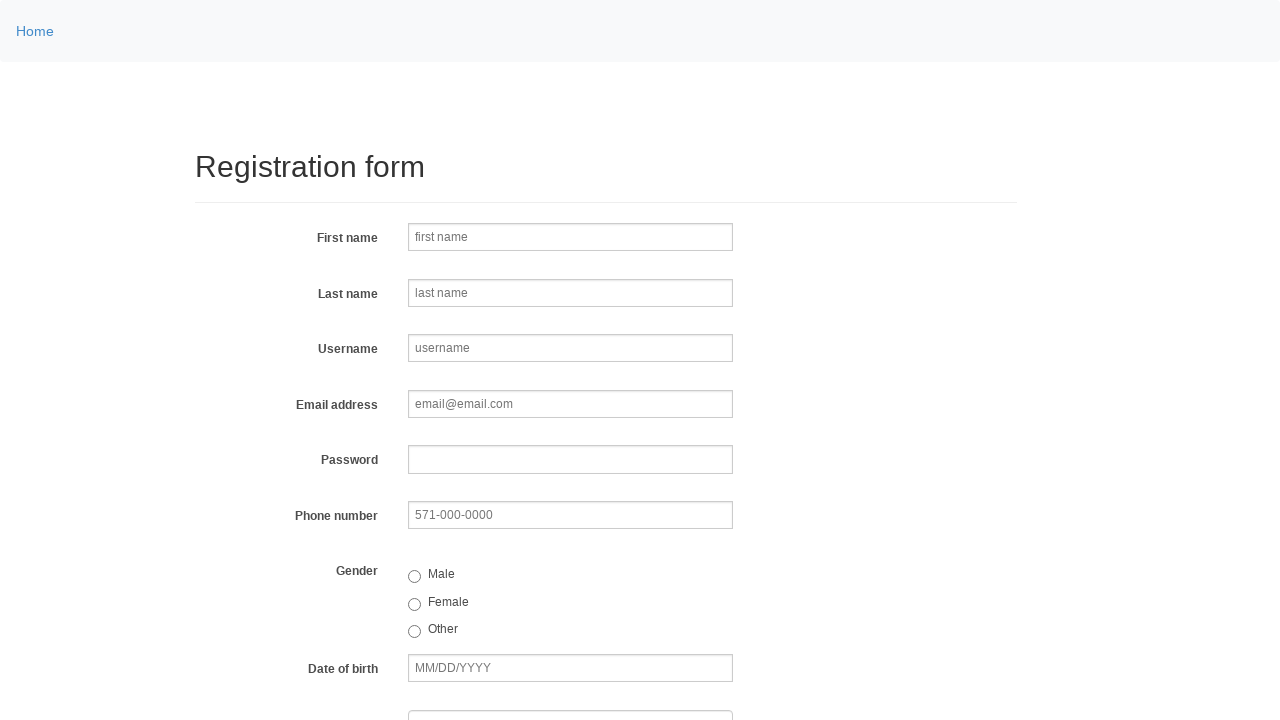

Verified first name input placeholder is 'first name'
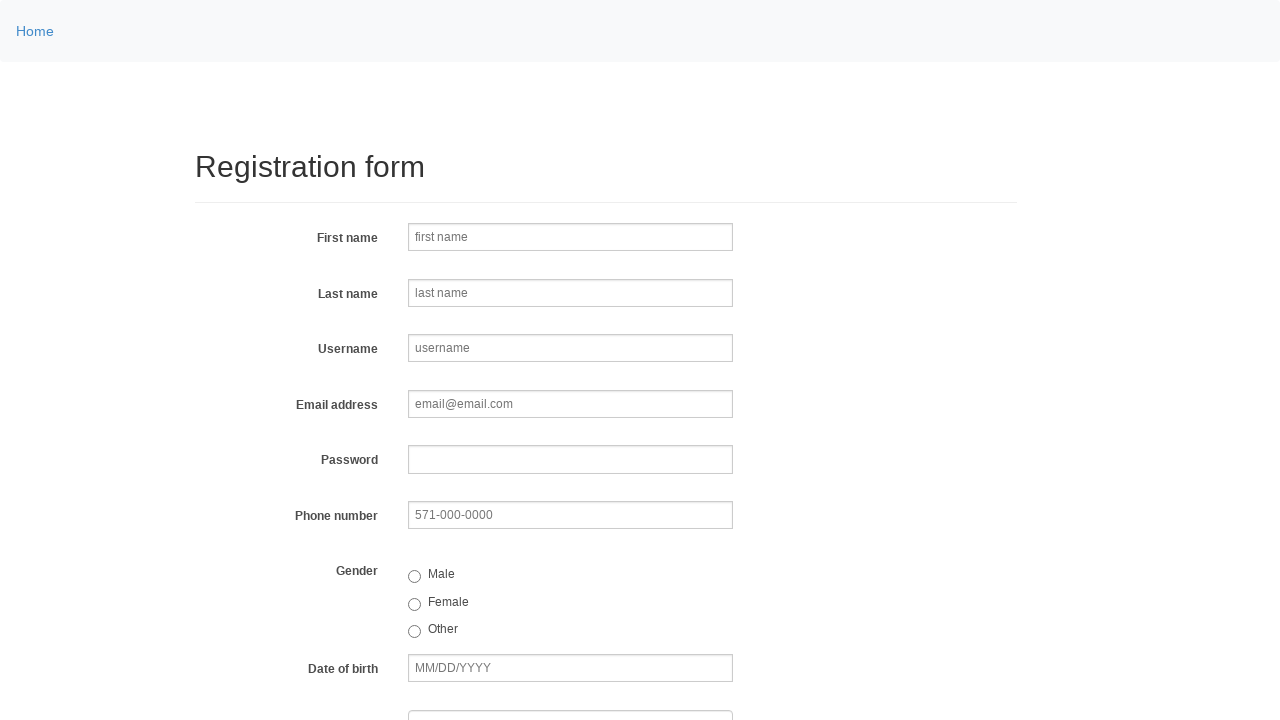

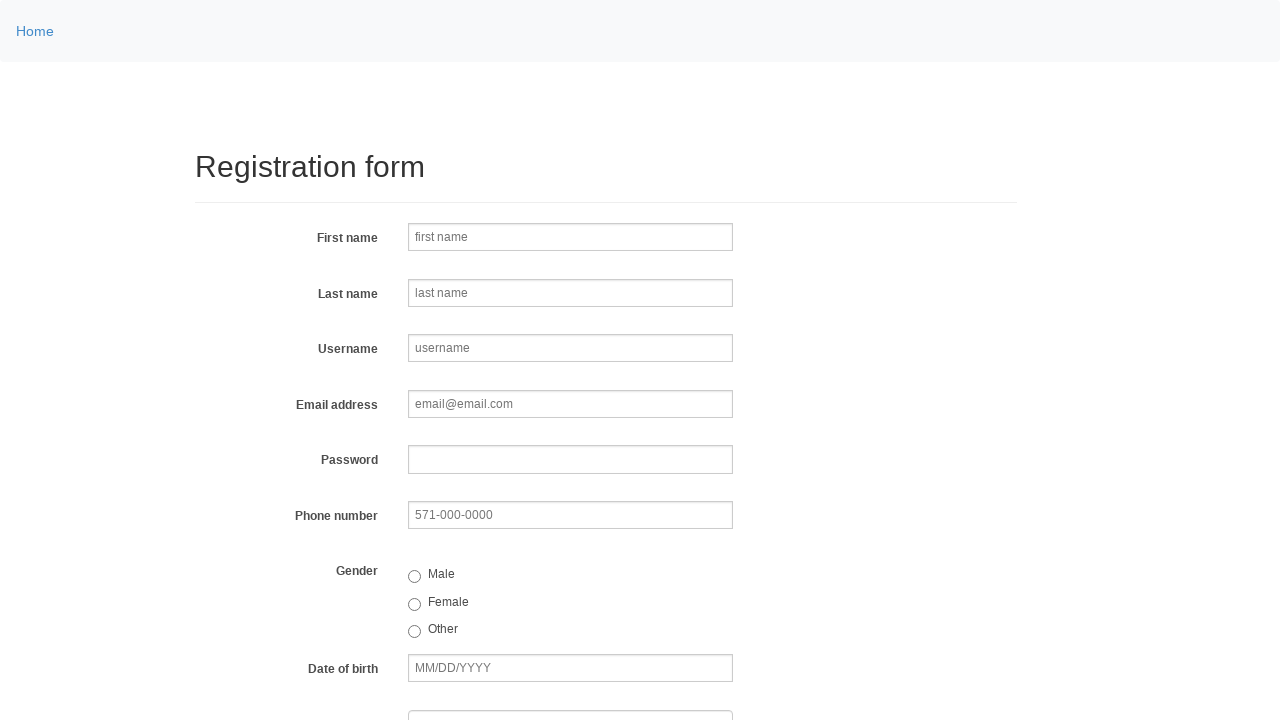